Navigates to a table page, interacts with table elements by finding rows and columns, retrieves specific cell data, sorts the table by clicking the price column header, and retrieves data after sorting

Starting URL: https://training-support.net/webelements/tables

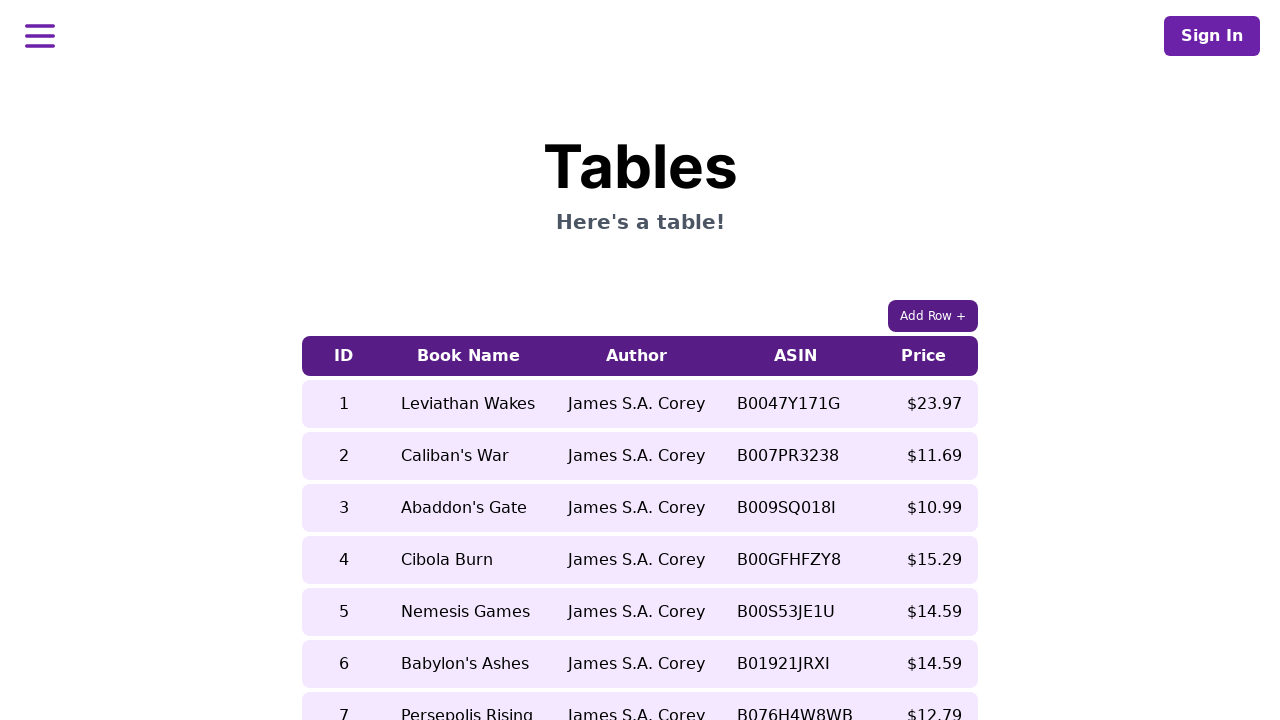

Navigated to table page
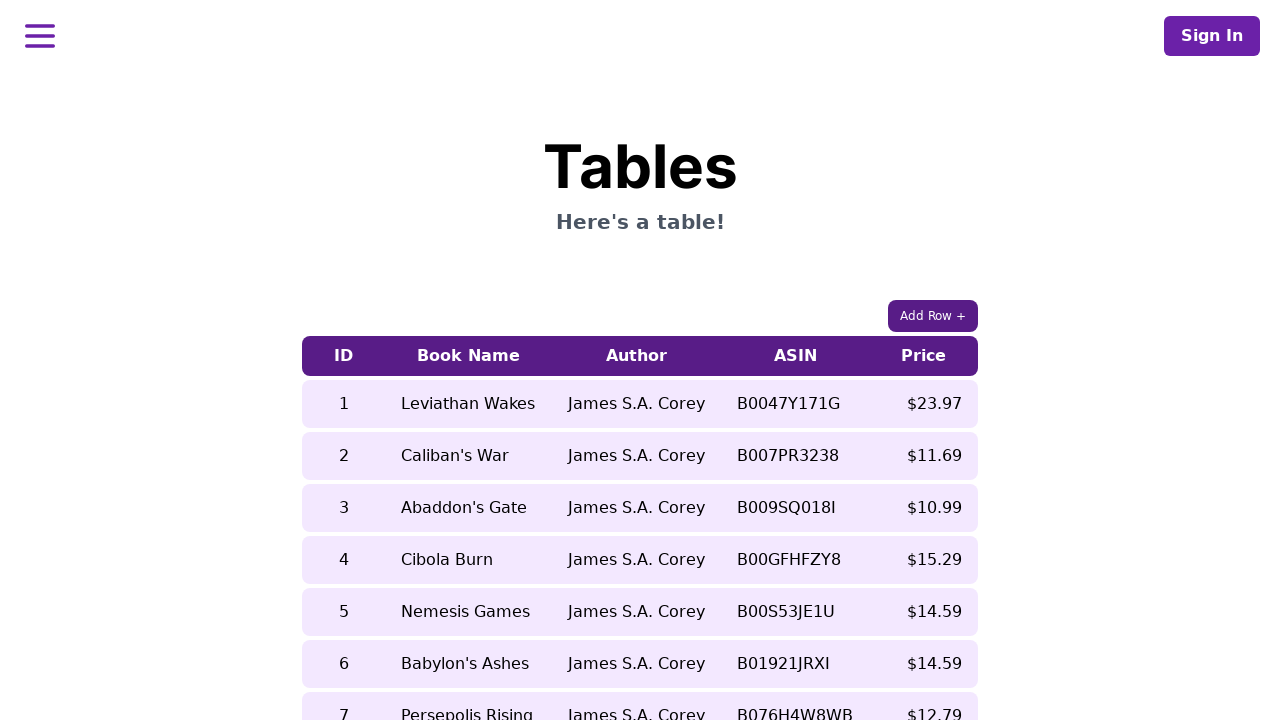

Retrieved page title
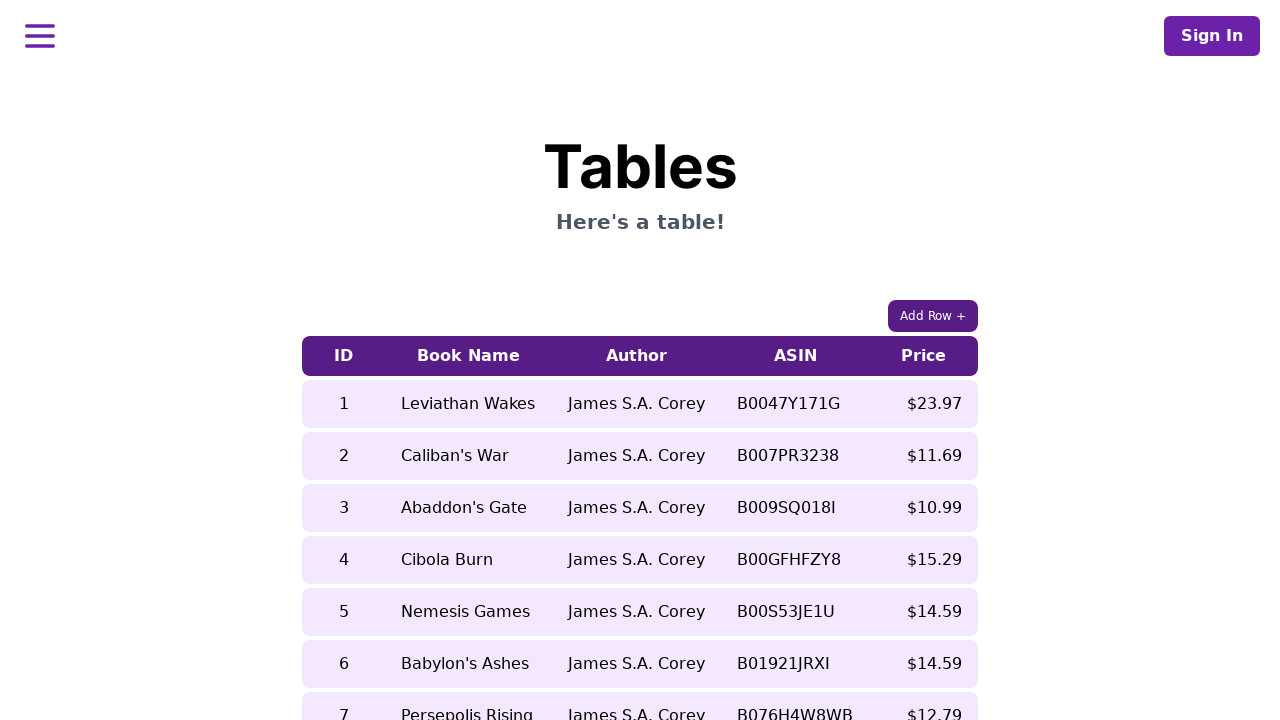

Found table with 9 rows and 5 columns
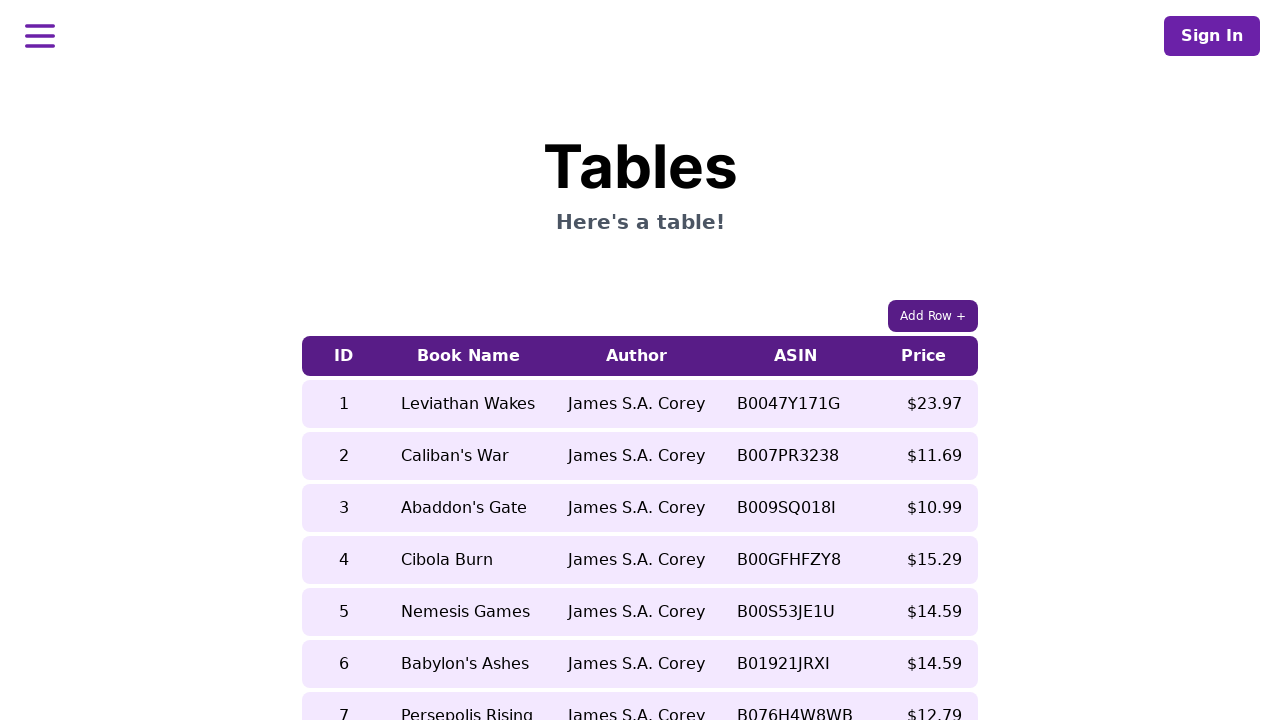

Retrieved content from 3rd row
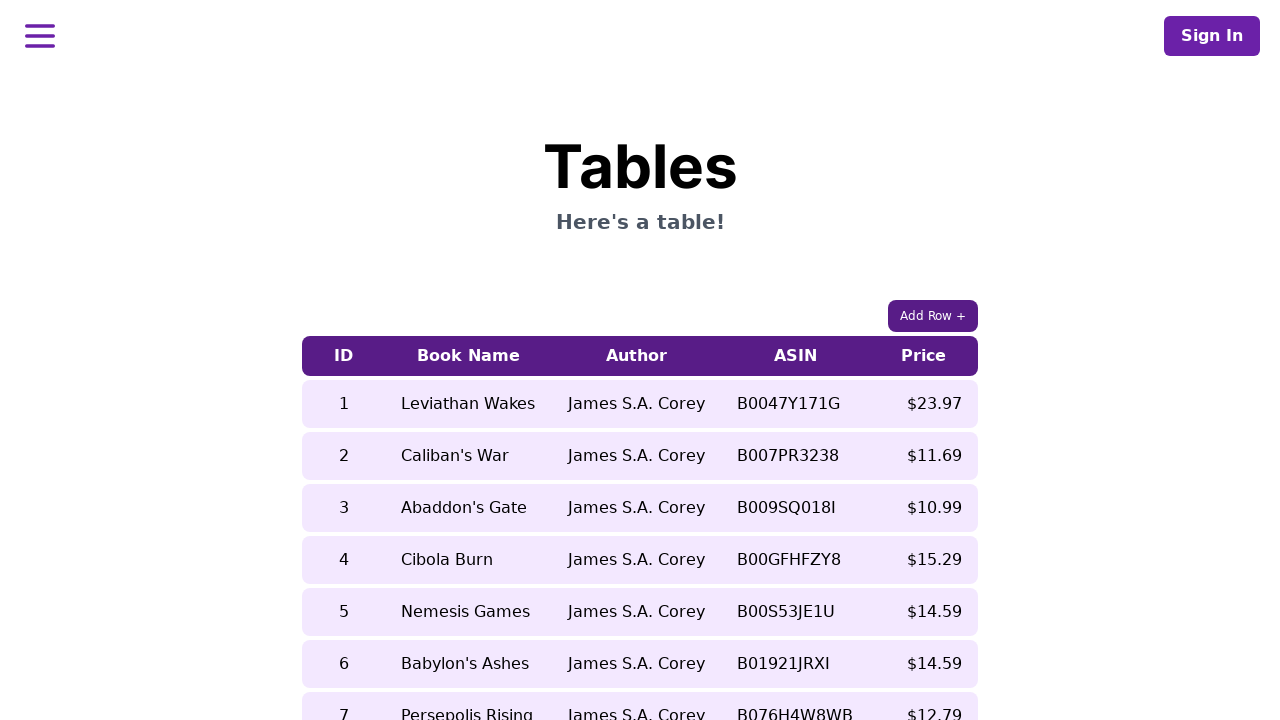

Retrieved book name from 5th row before sorting: Nemesis Games
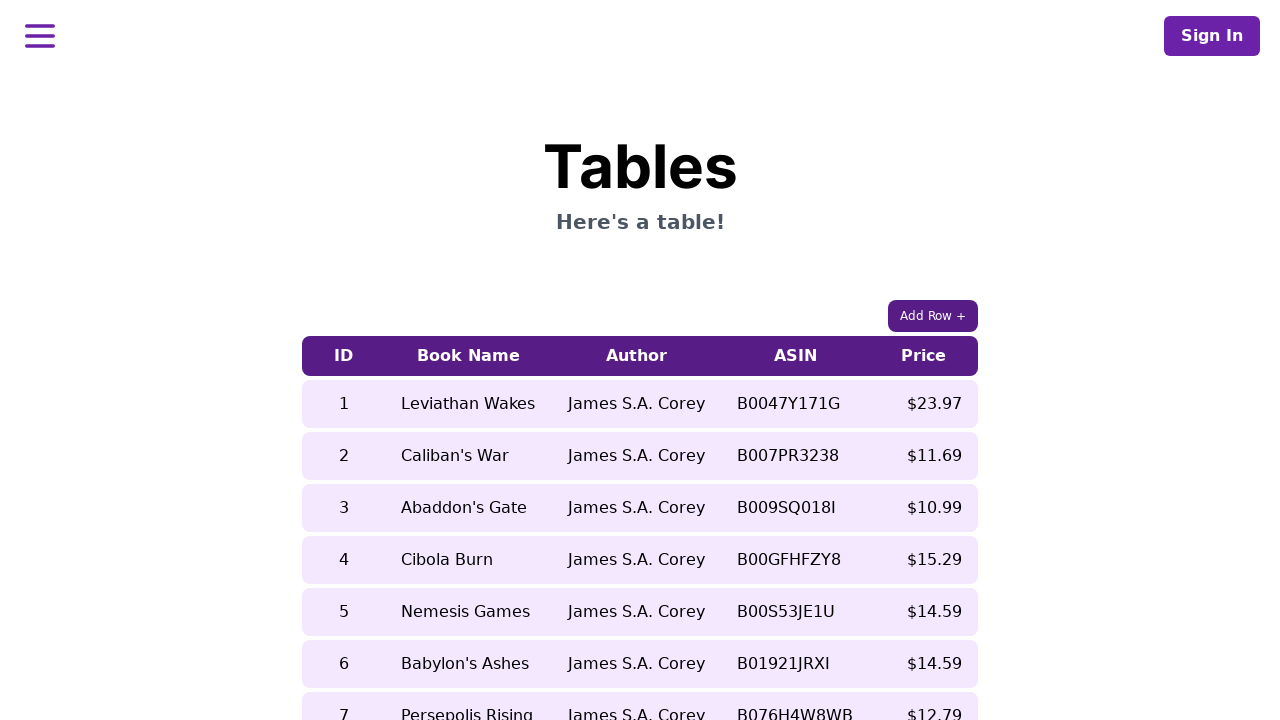

Clicked Price column header to sort table at (924, 356) on xpath=//table/thead/tr/th[5]
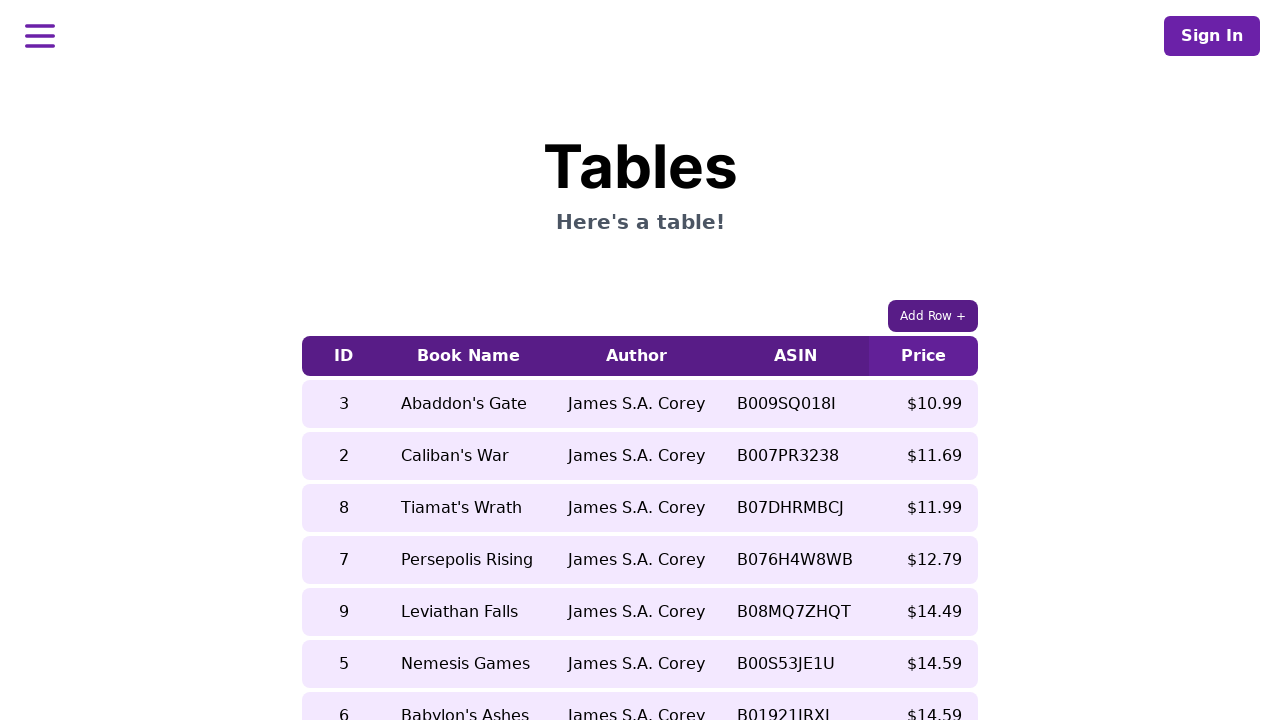

Retrieved book name from 5th row after sorting: Leviathan Falls
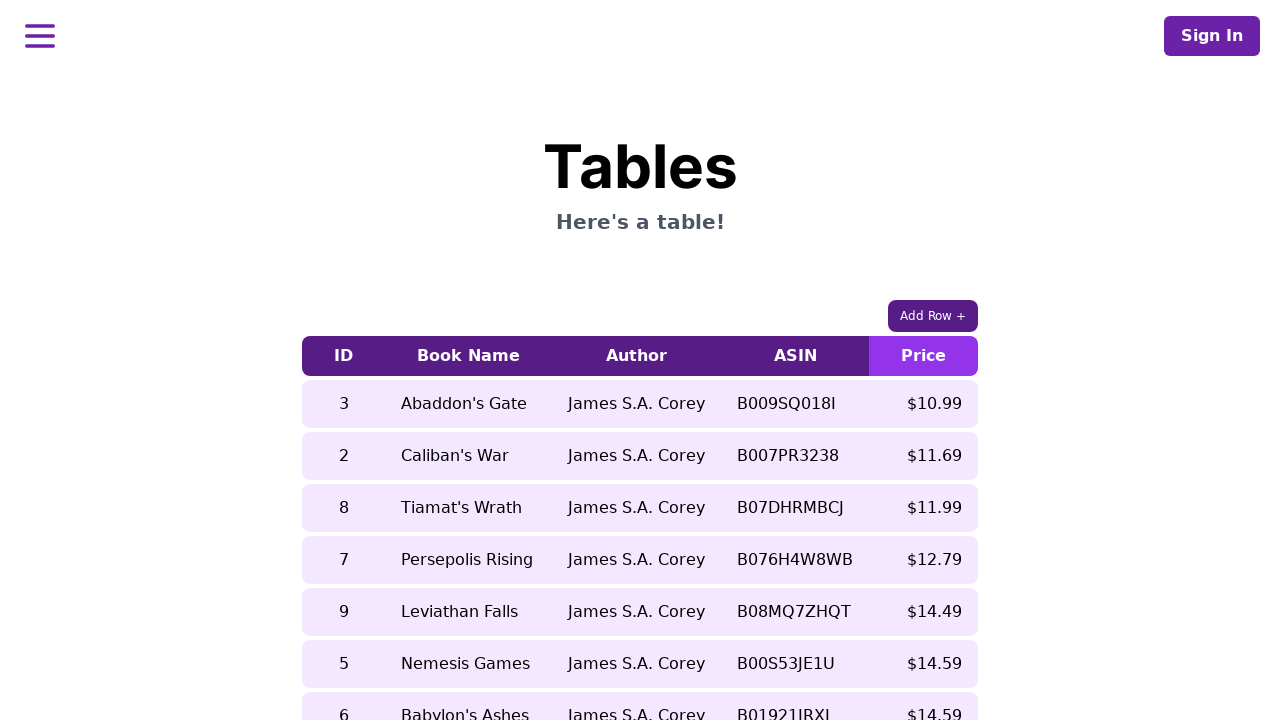

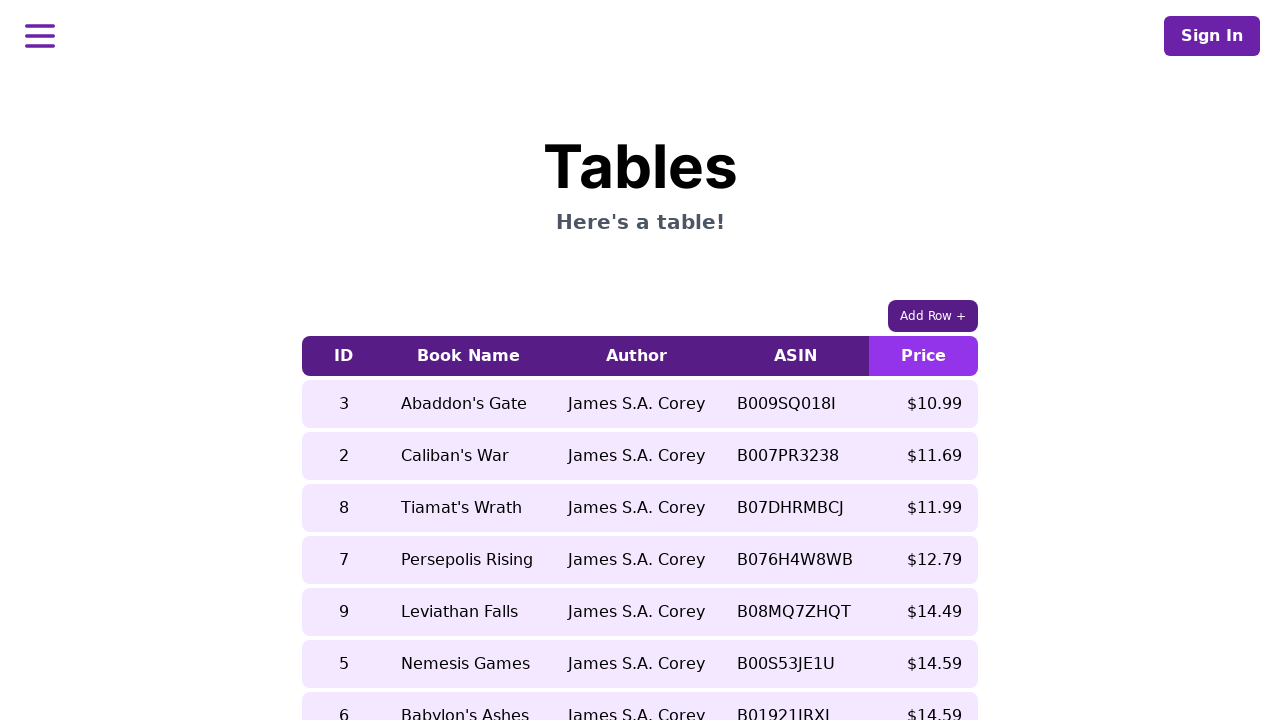